Tests drag and drop functionality on jQuery UI demo page by dragging a draggable element onto a droppable target within an iframe

Starting URL: https://jqueryui.com/

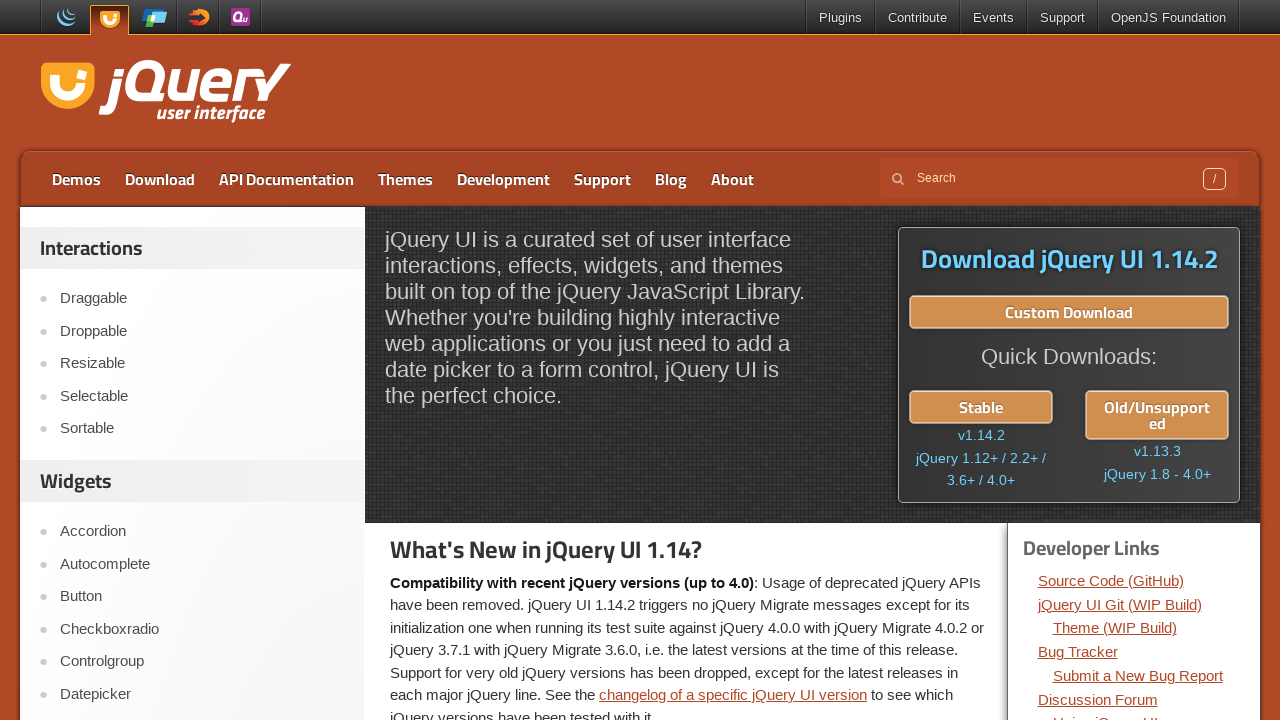

Clicked on Droppable demo link at (202, 331) on text=Droppable
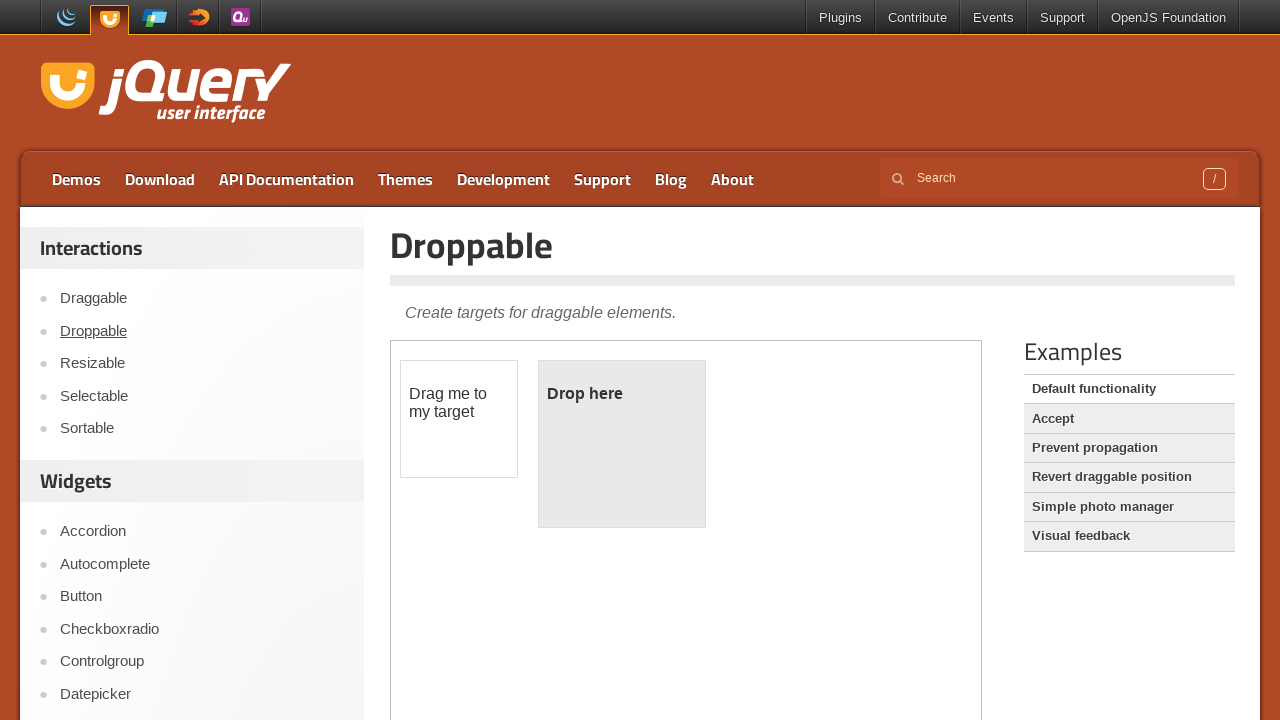

Located the demo iframe
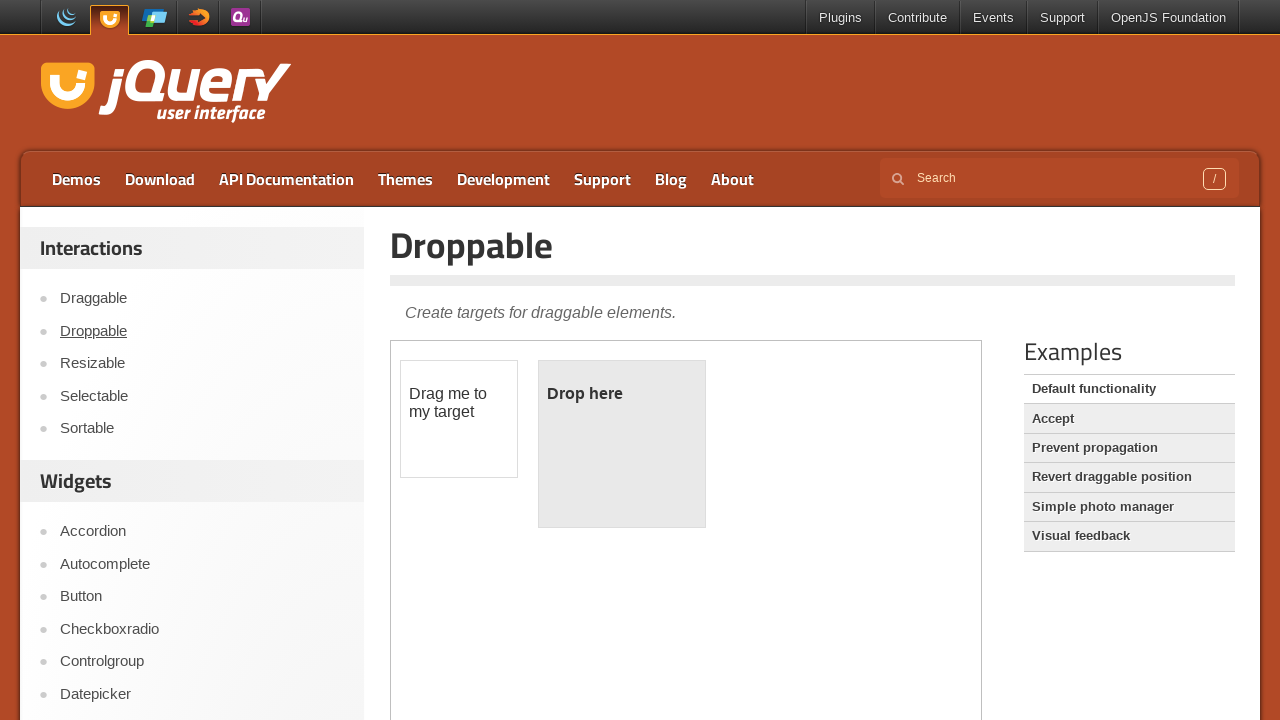

Located draggable element within iframe
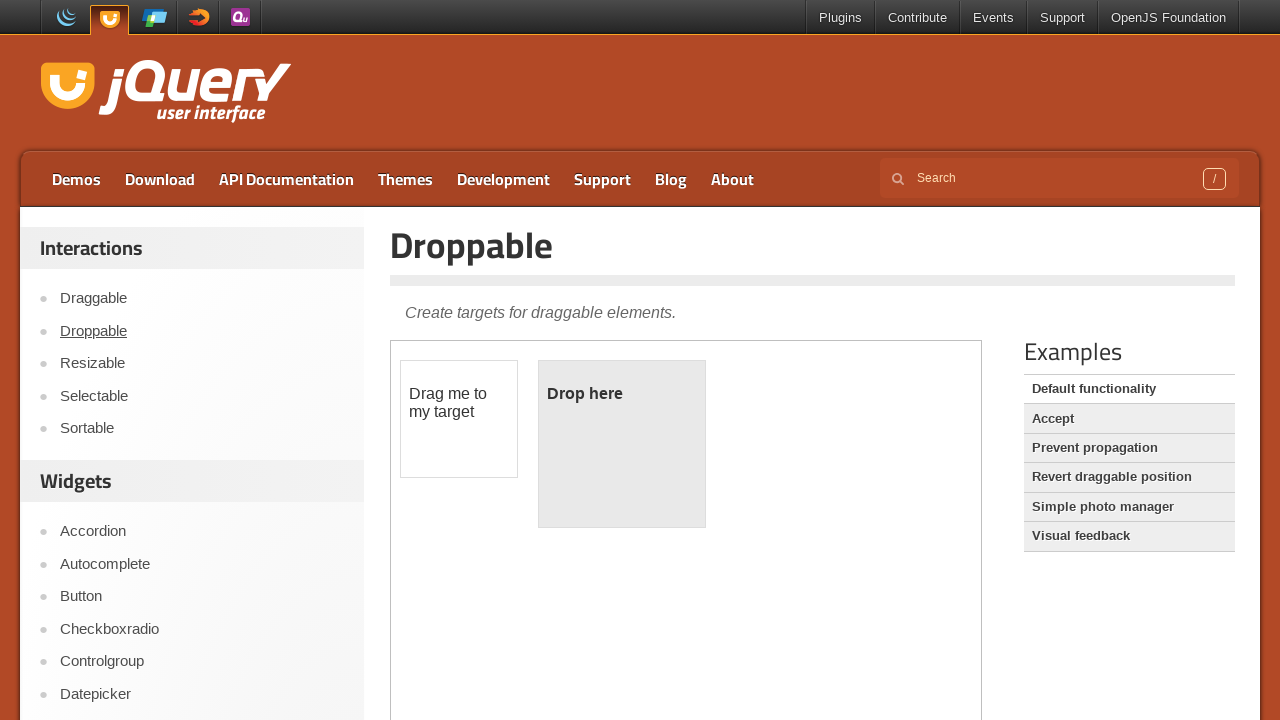

Located droppable target element within iframe
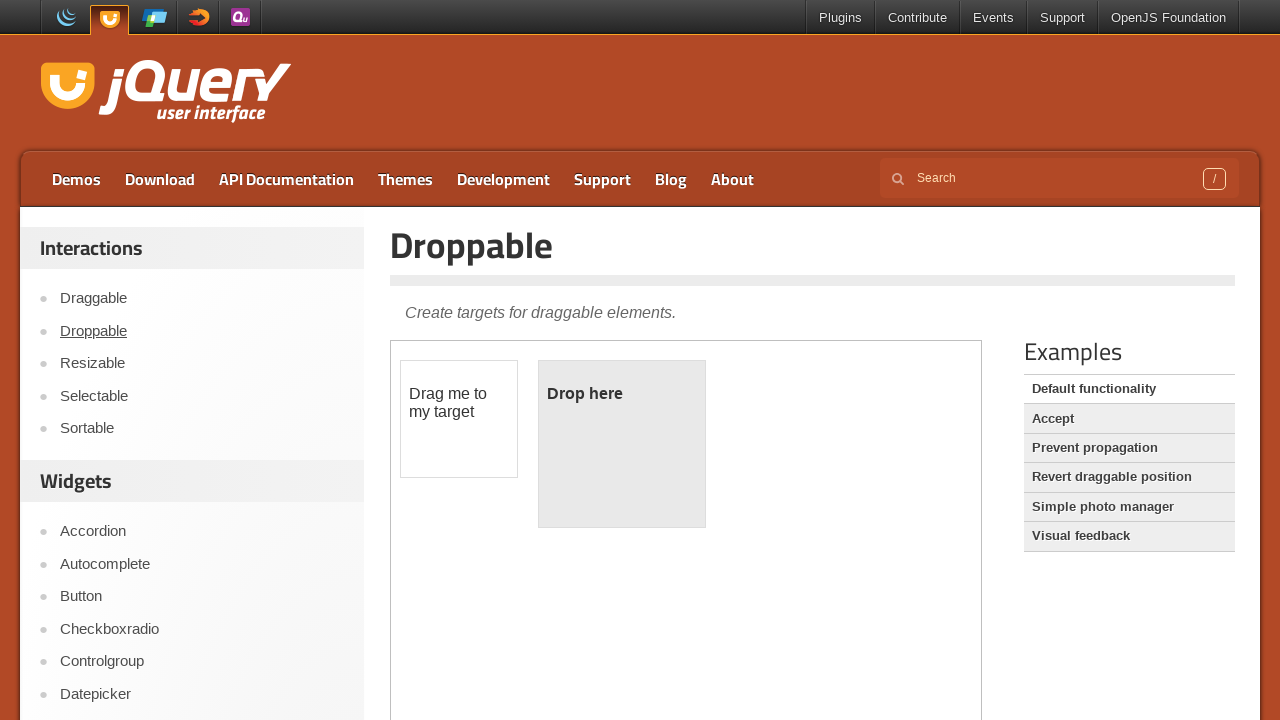

Dragged the draggable element onto the droppable target at (622, 444)
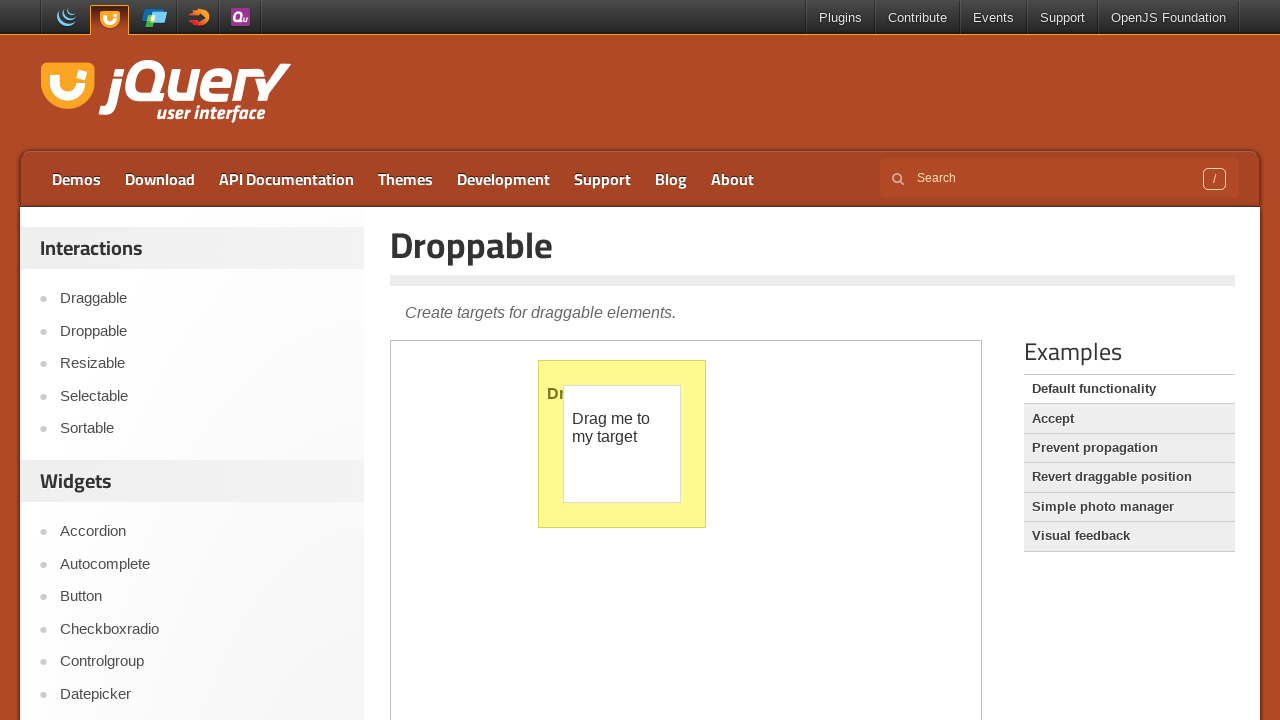

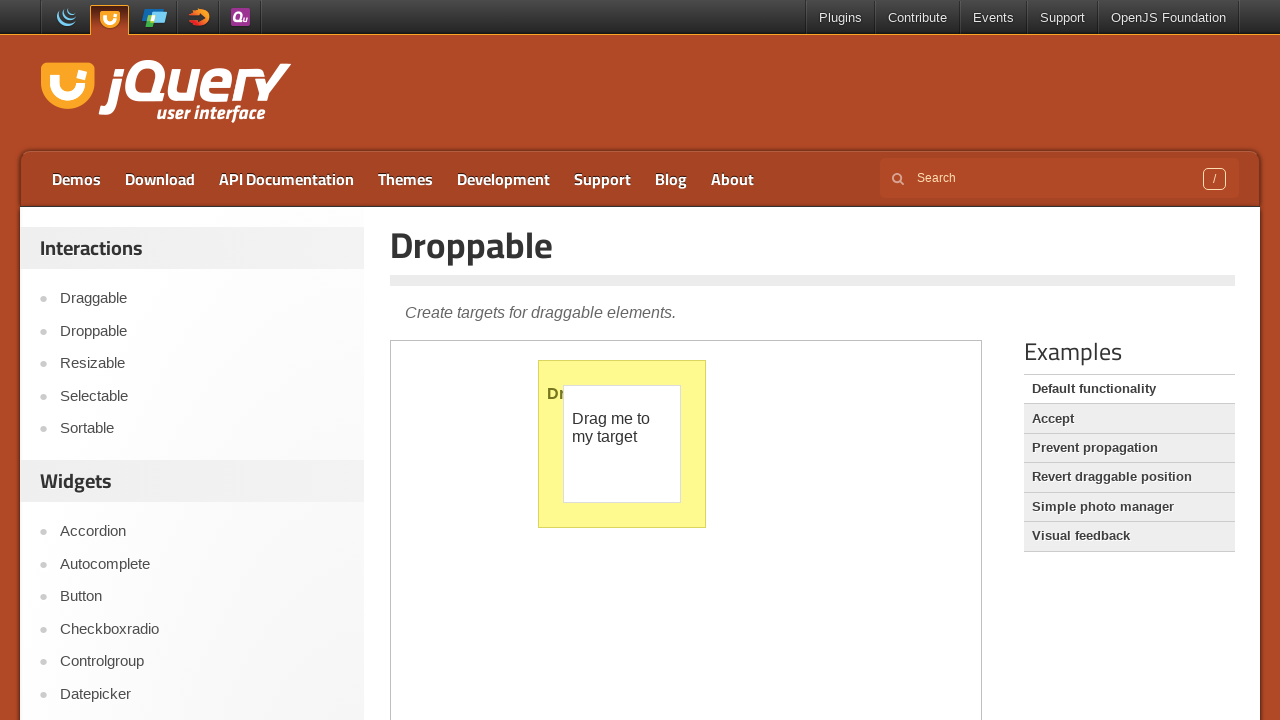